Tests selecting and checking a Female radio button on a registration form and verifies the selection

Starting URL: https://demo.automationtesting.in/Register.html

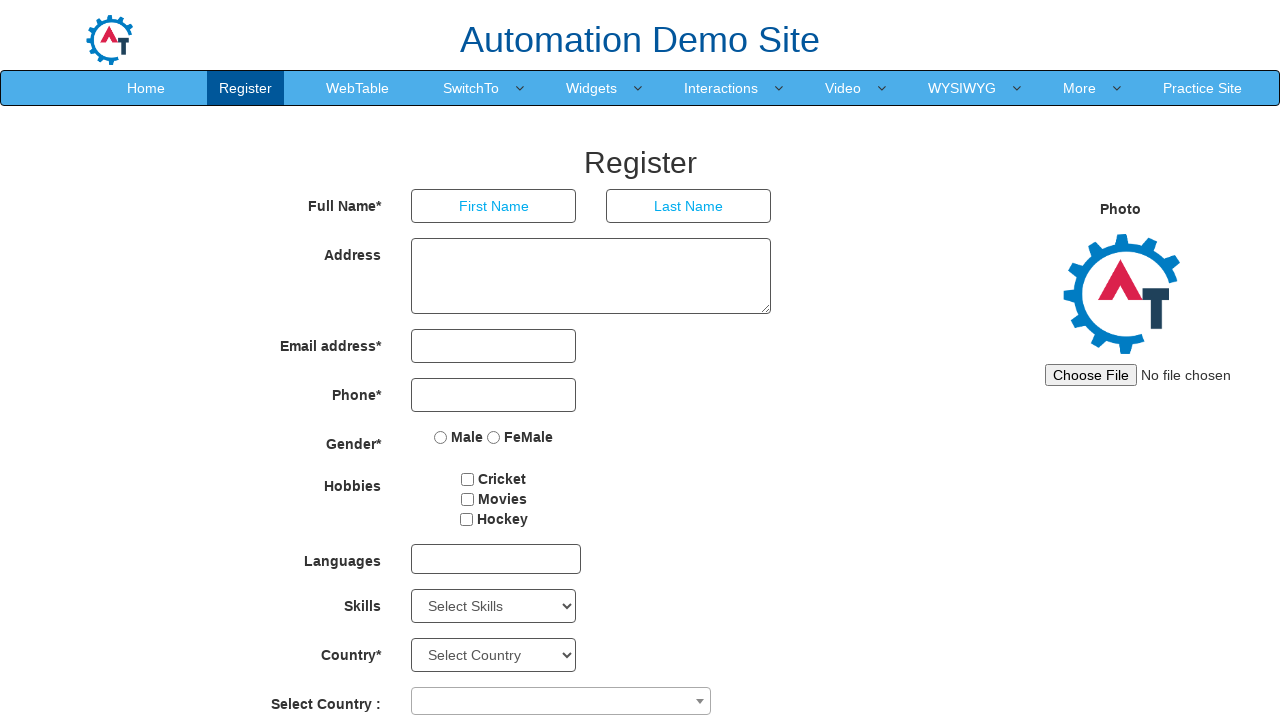

Located Female radio button element
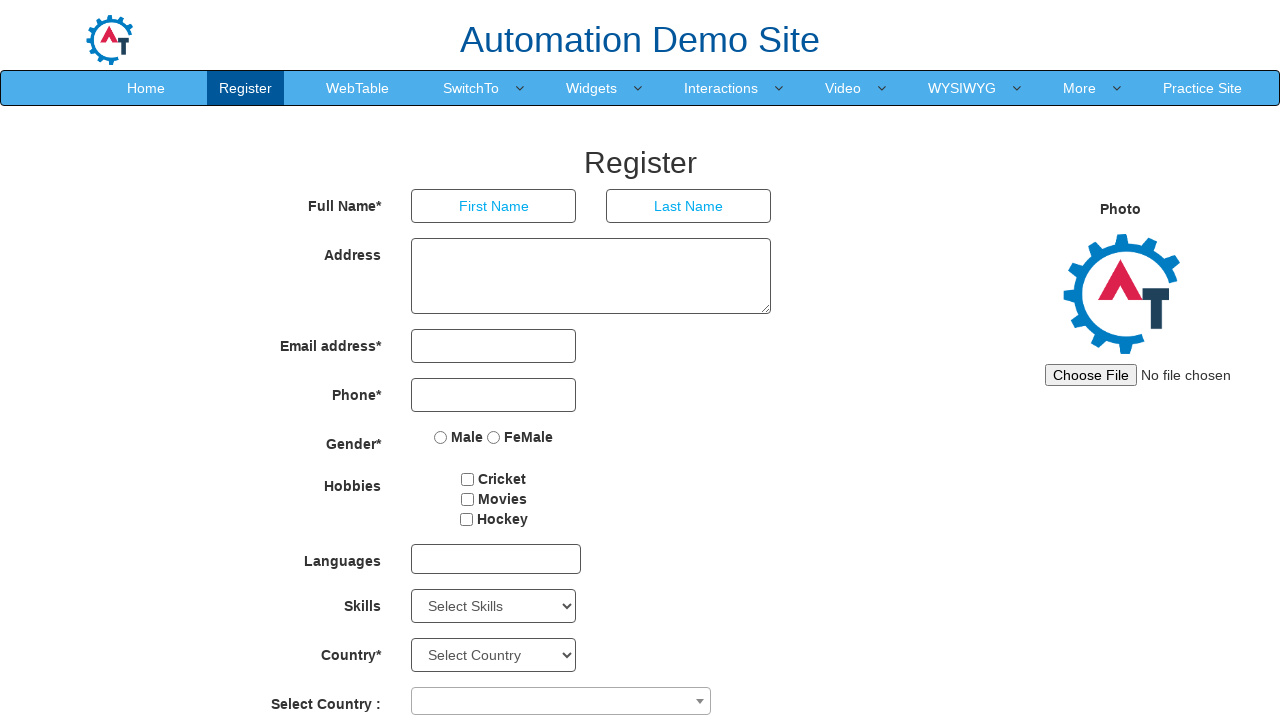

Clicked on Female radio button
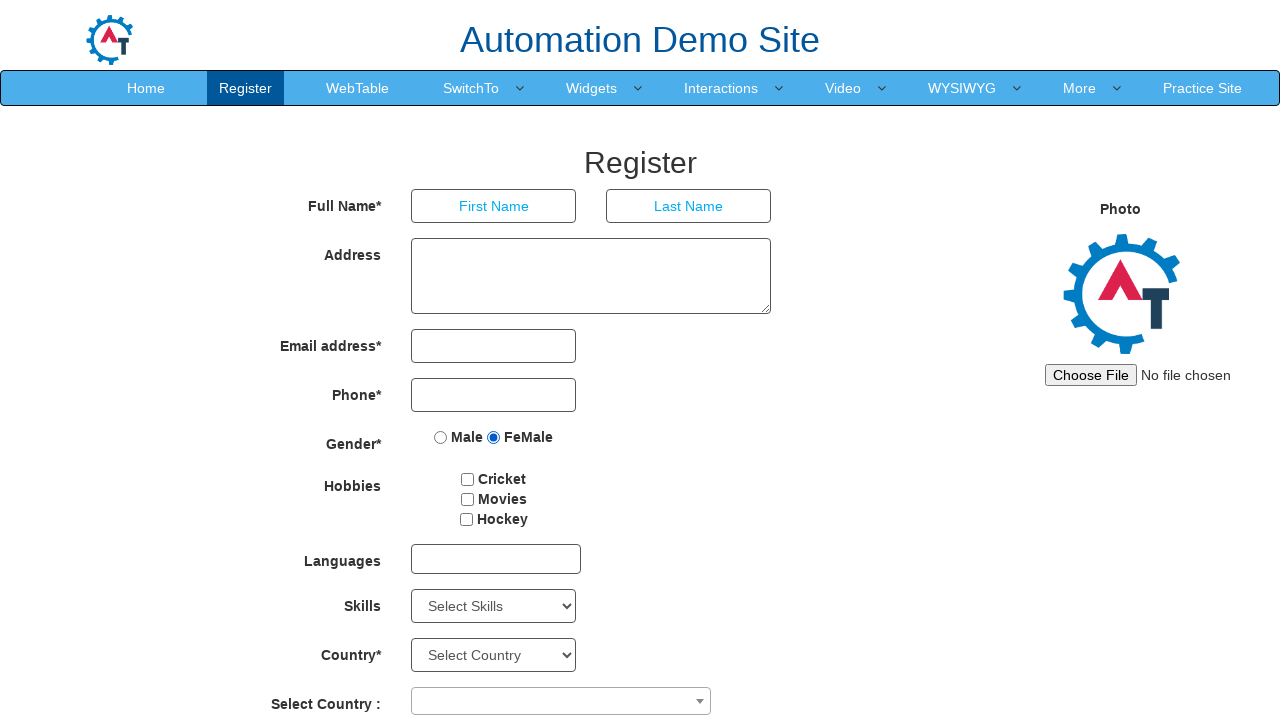

Checked Female radio button
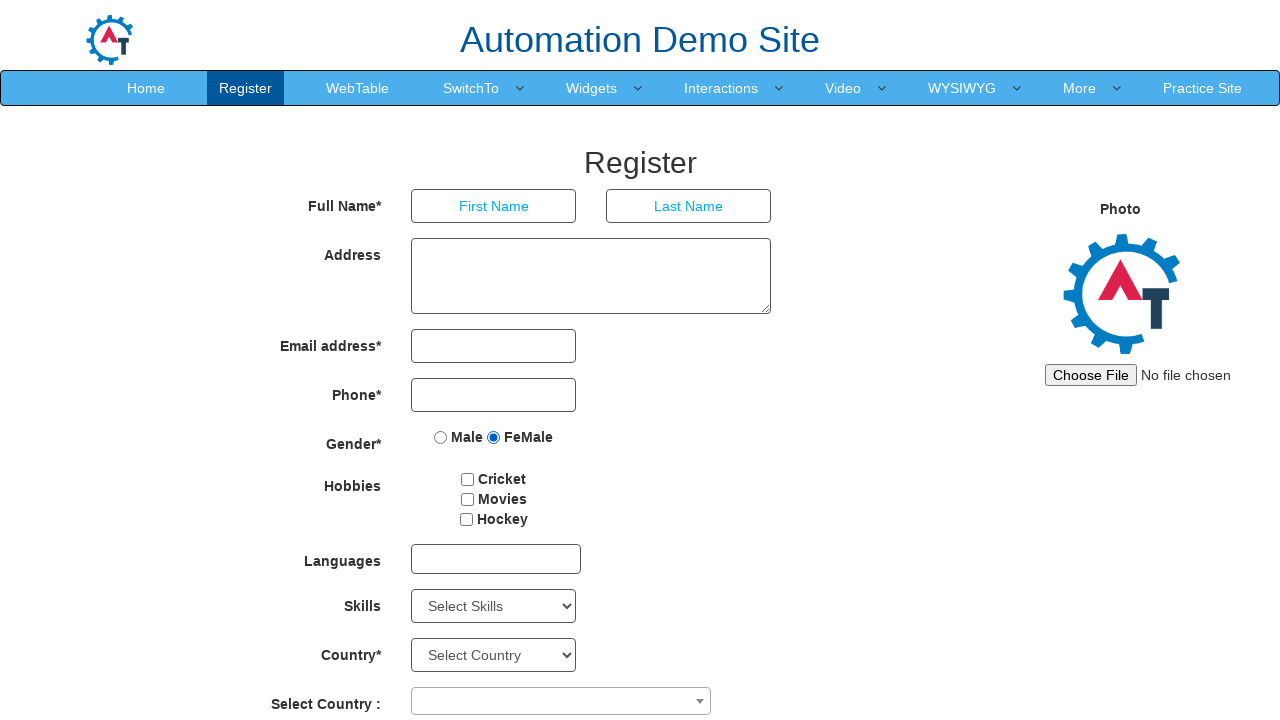

Verified Female radio button is checked - Test Passed
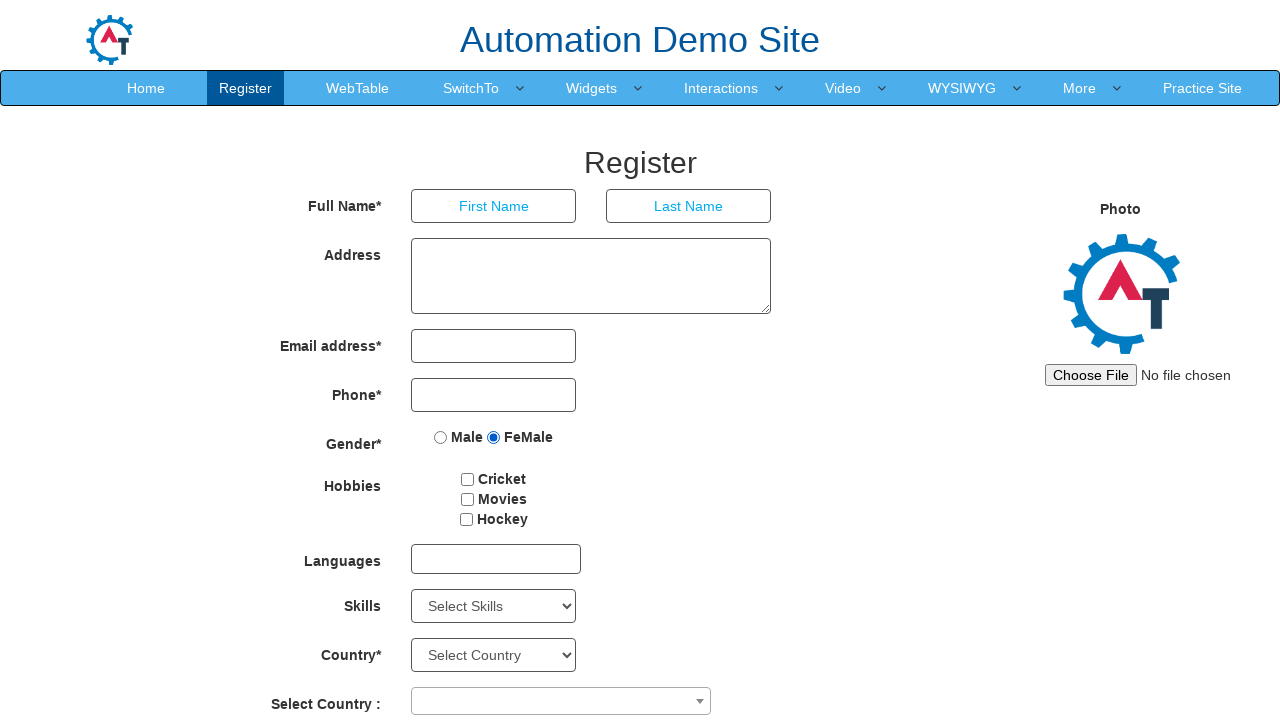

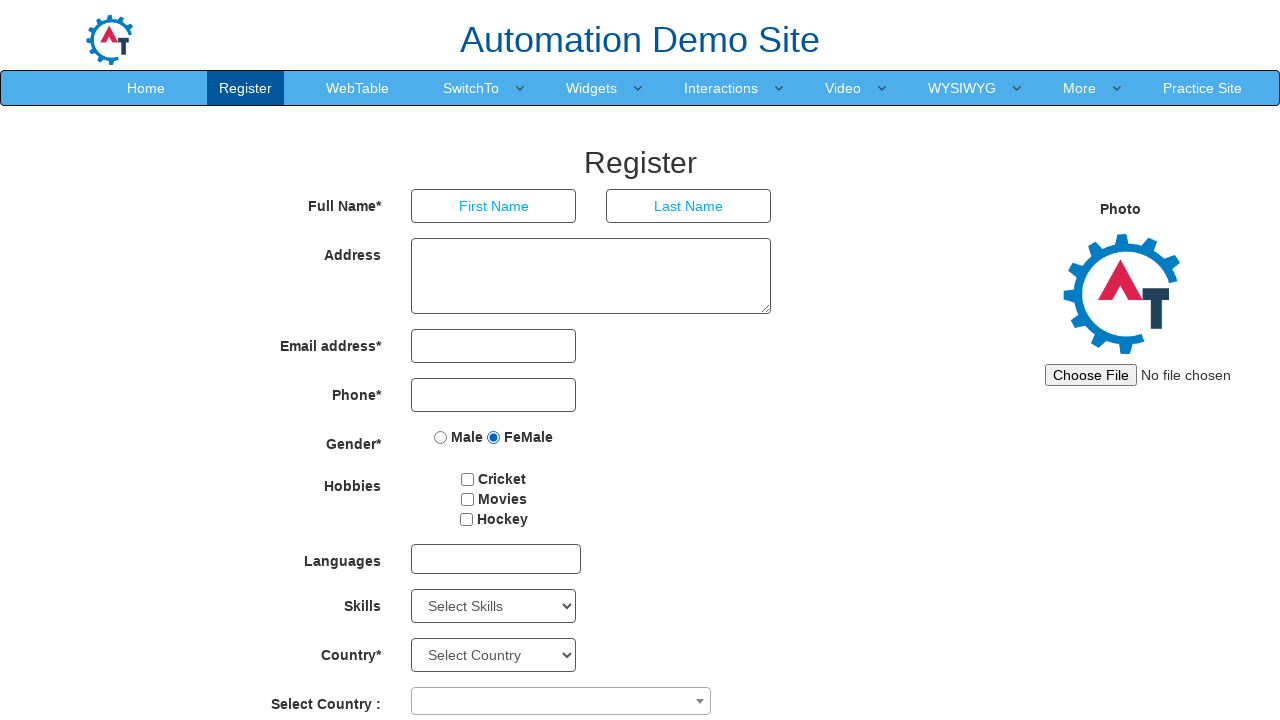